Navigates to the Shifting Content section, clicks on Menu Element option, and verifies menu elements are displayed

Starting URL: https://the-internet.herokuapp.com/

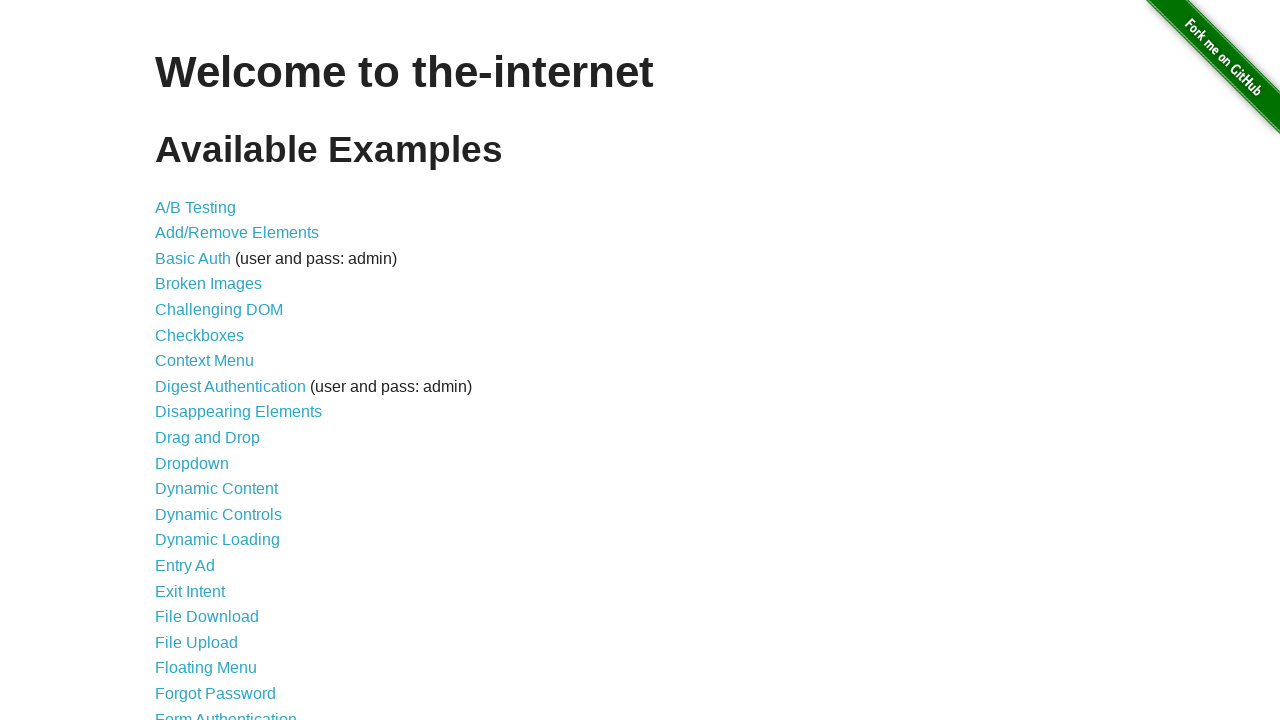

Navigated to the-internet.herokuapp.com homepage
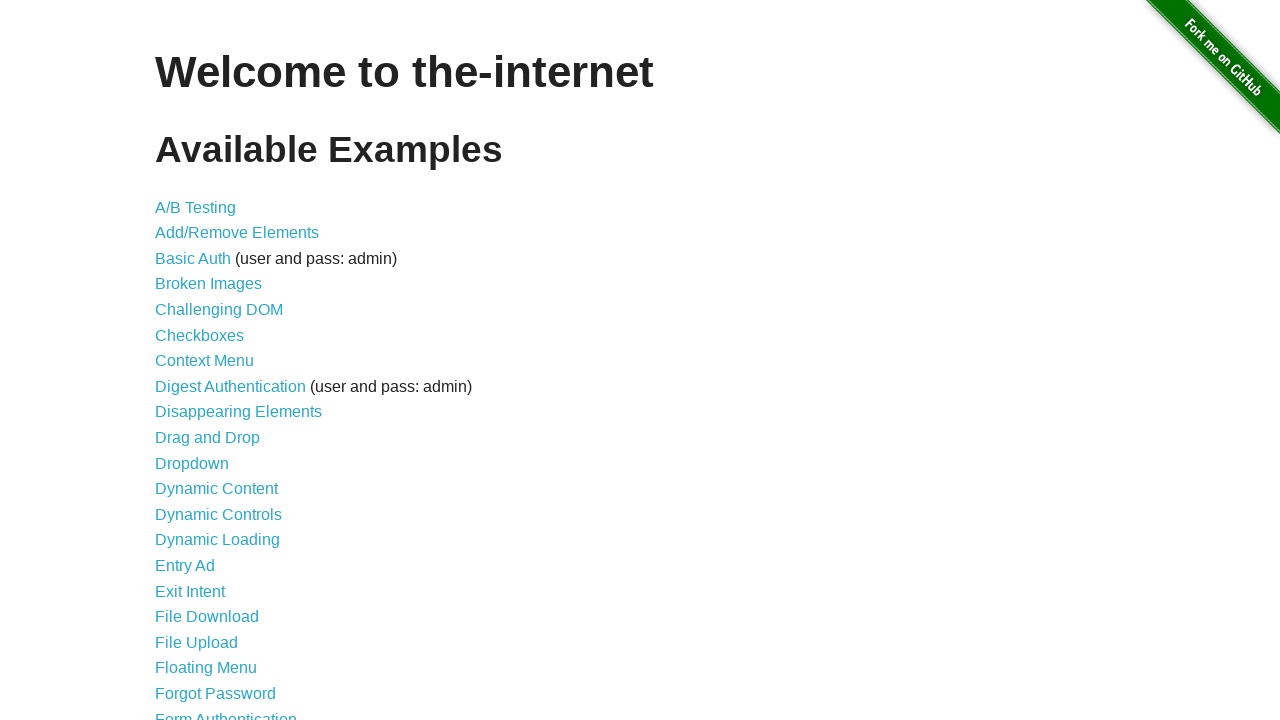

Clicked on Shifting Content option at (212, 523) on xpath=//*[@id="content"]/ul/li[39]/a
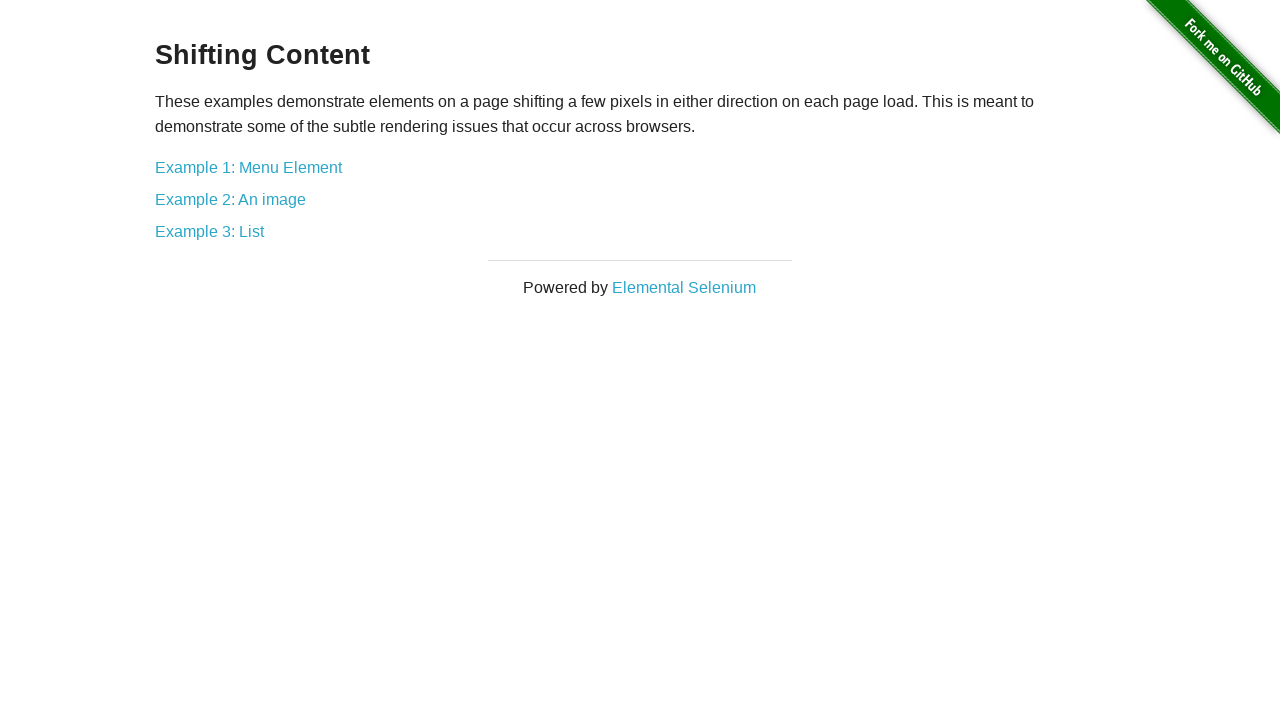

Clicked on Menu Element option at (248, 167) on xpath=//*[@id="content"]/div/a[1]
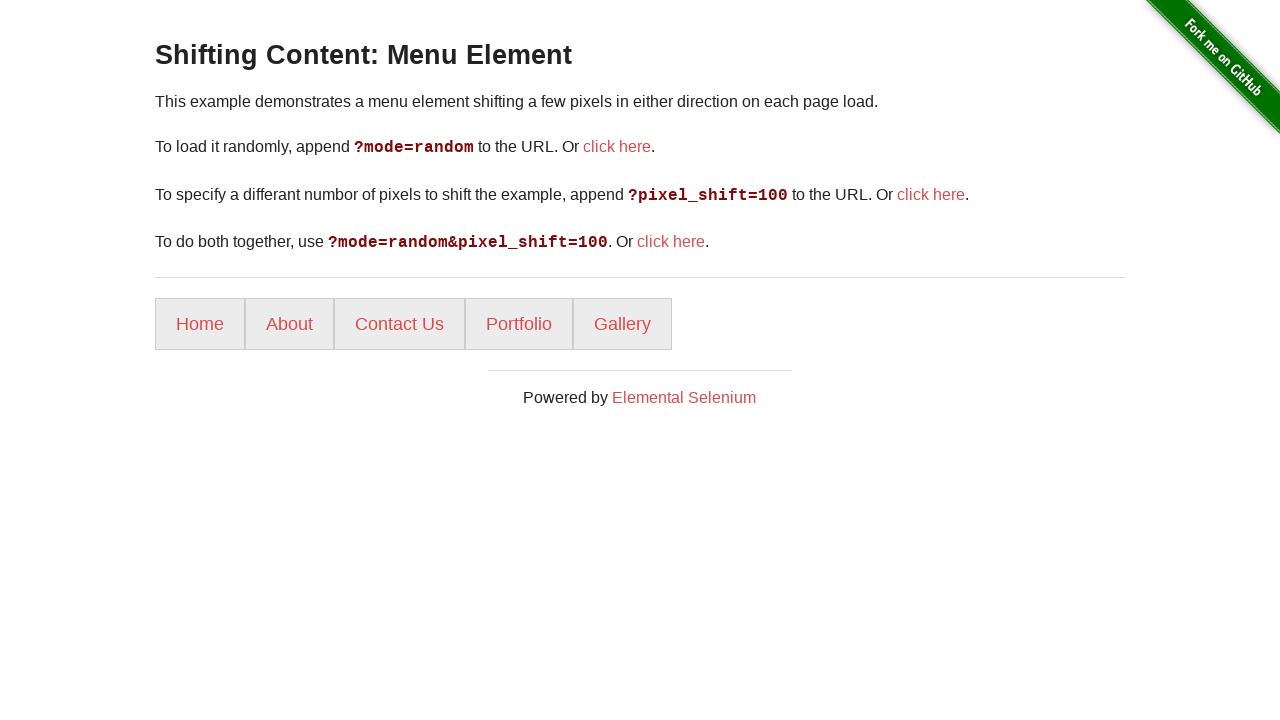

Menu items loaded and visible
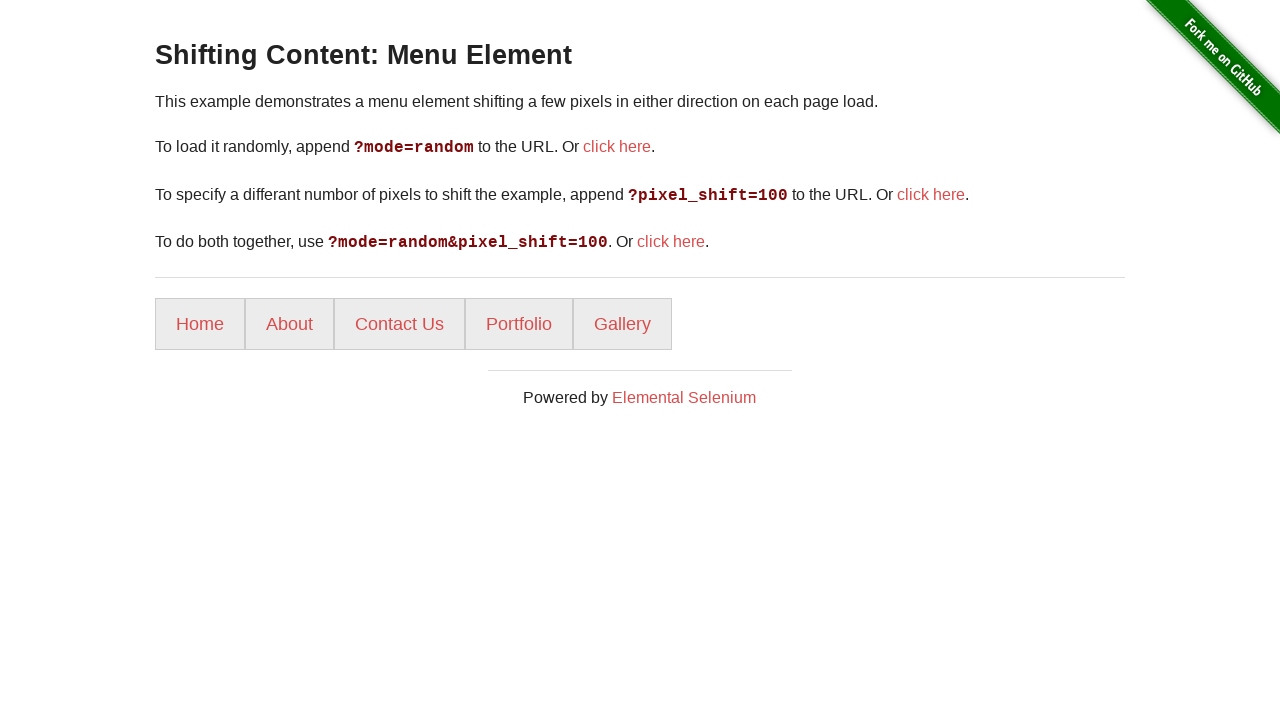

Verified menu elements are displayed - found 5 menu items
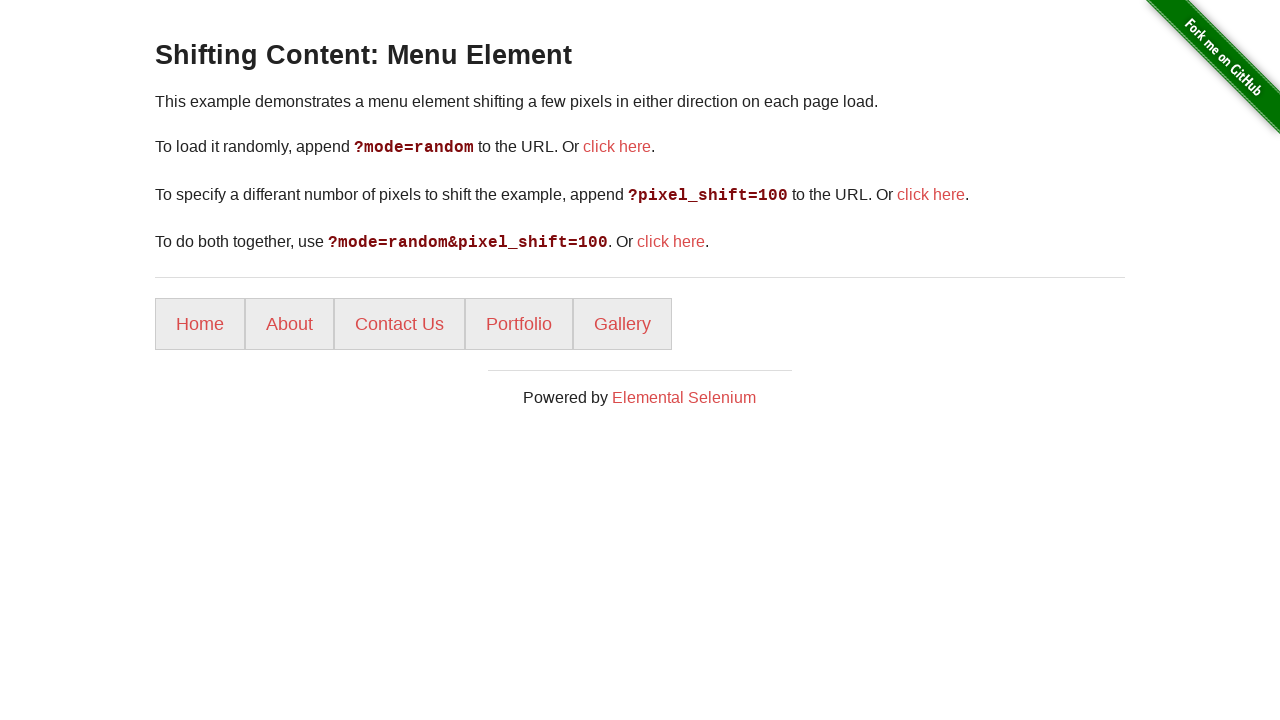

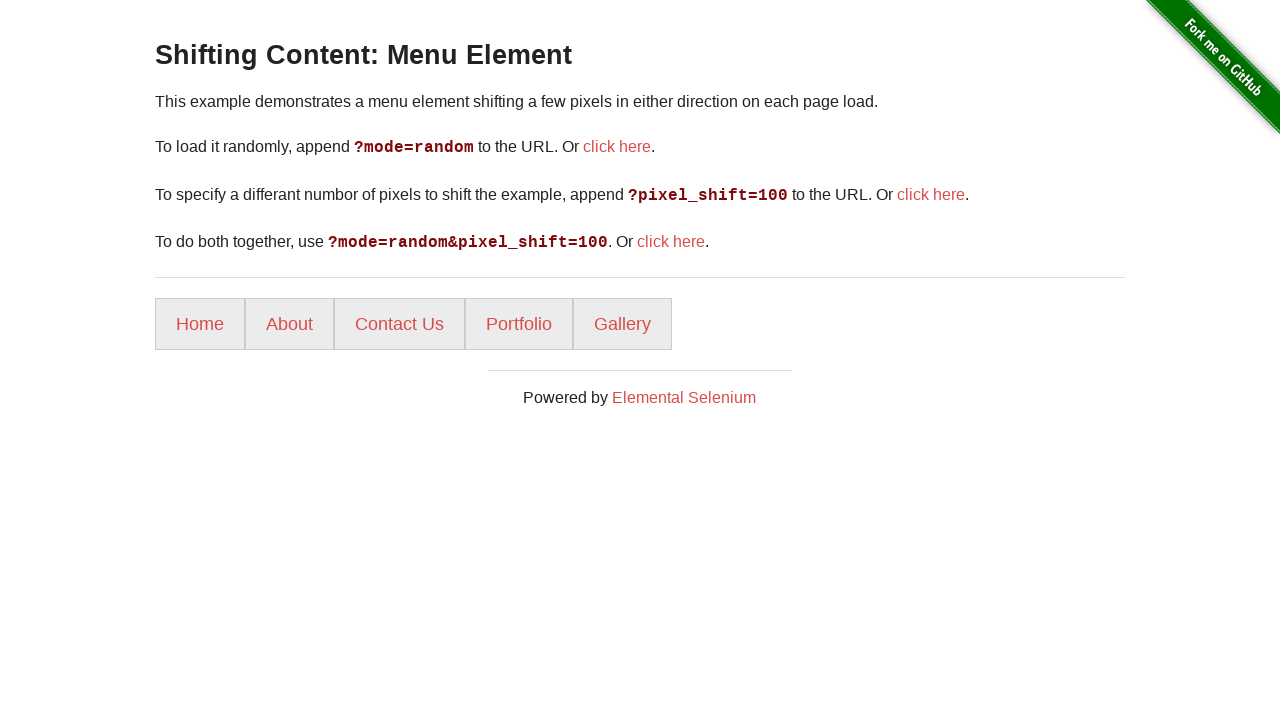